Tests clicking on the 'API' button in the navigation bar on the WebdriverIO homepage

Starting URL: https://webdriver.io/

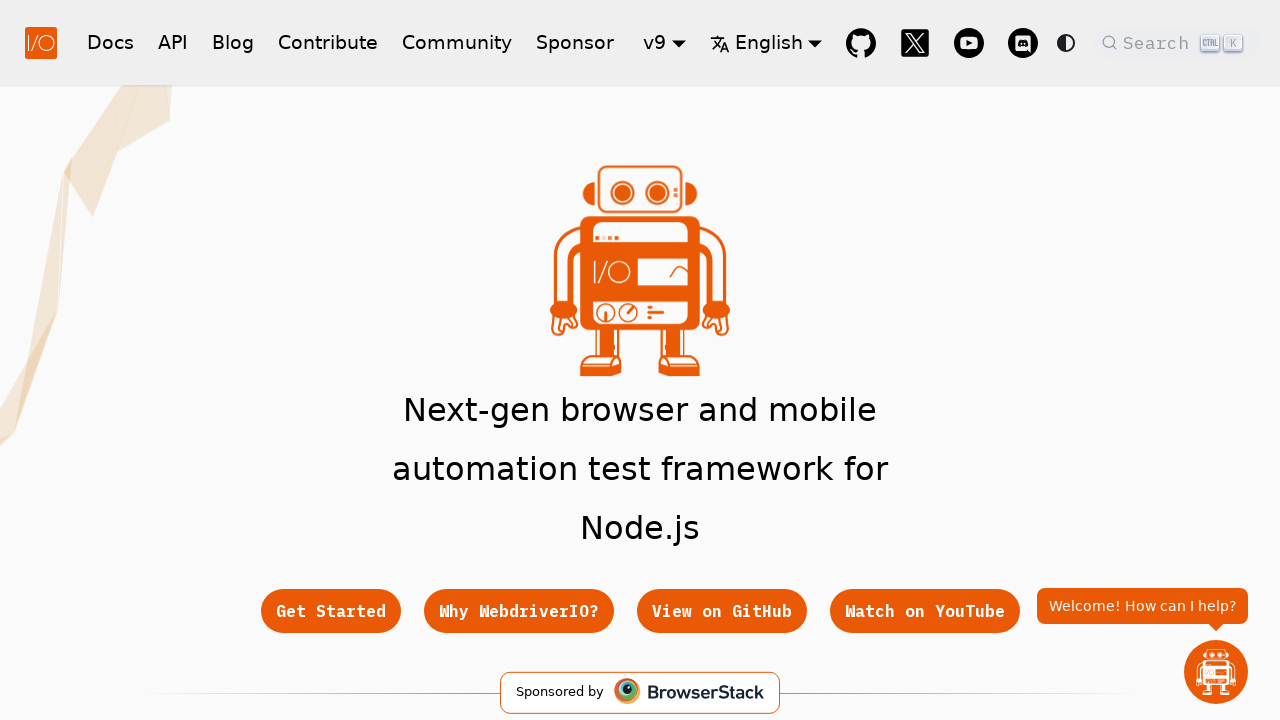

Located the API button in the navigation bar
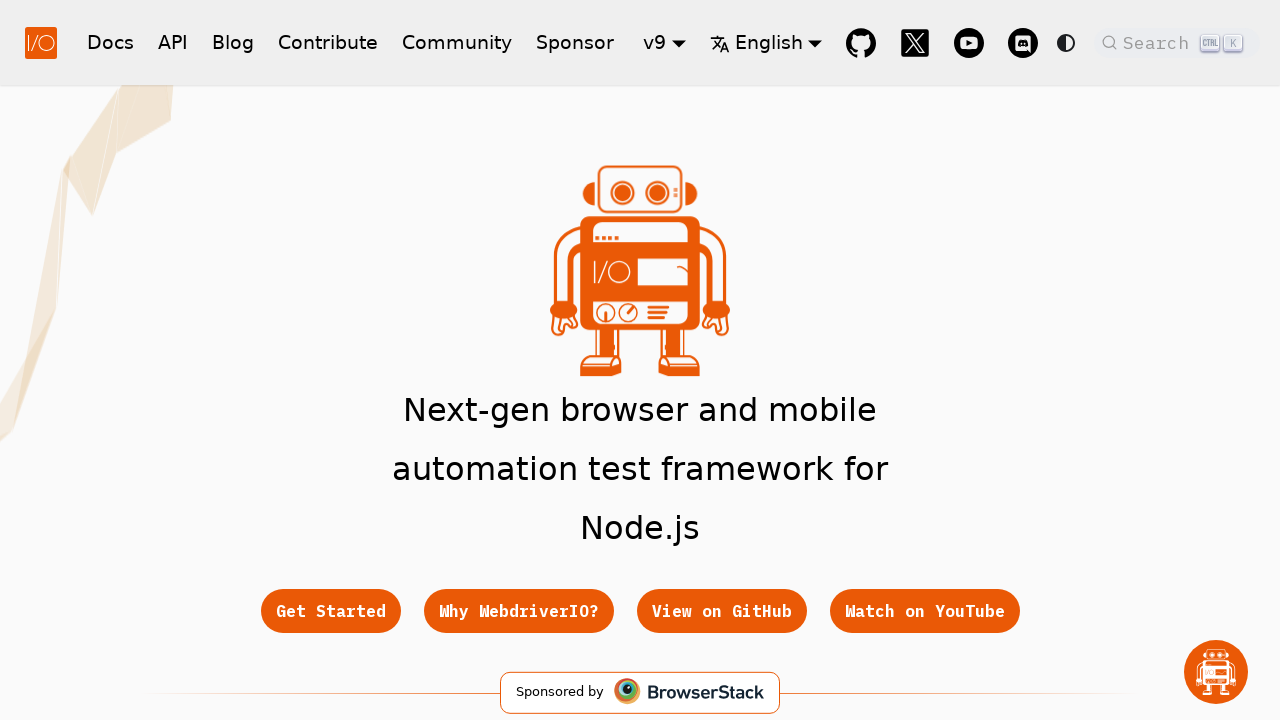

Clicked on the API button at (173, 42) on xpath=//*[@id="__docusaurus"]/nav/div[1]/div[1]/a[3]
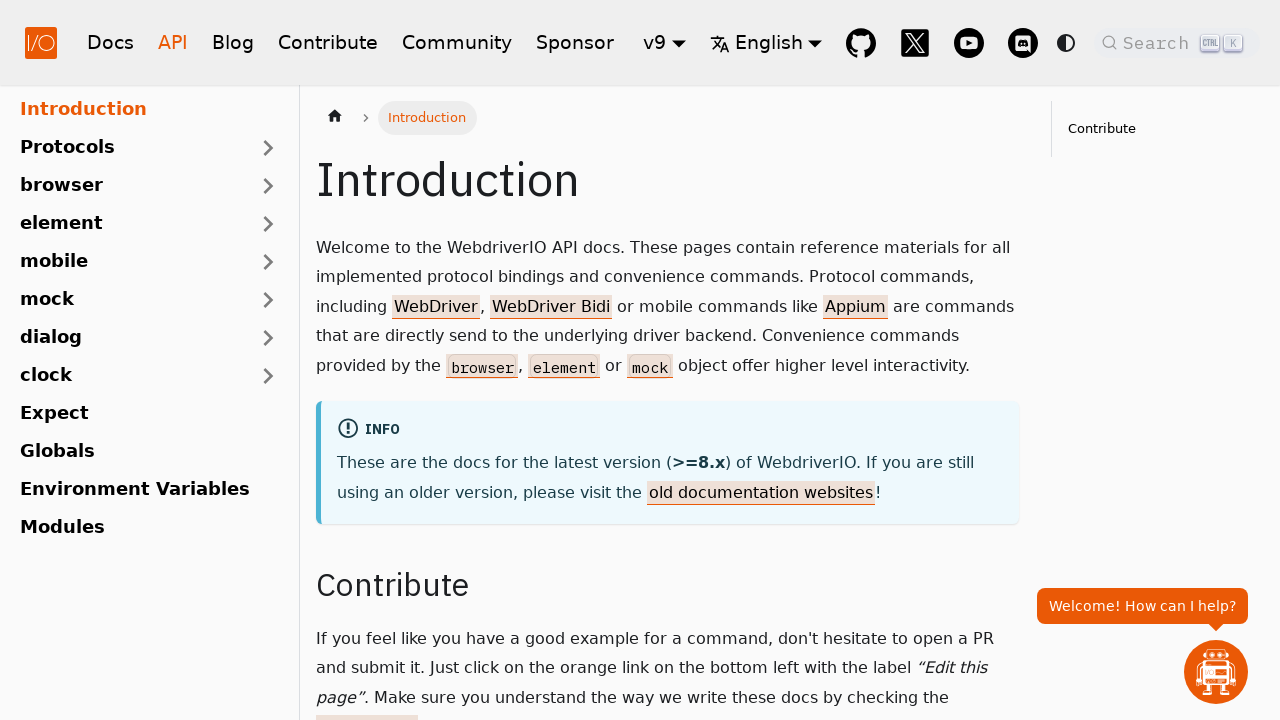

Navigation to API page completed and network idle
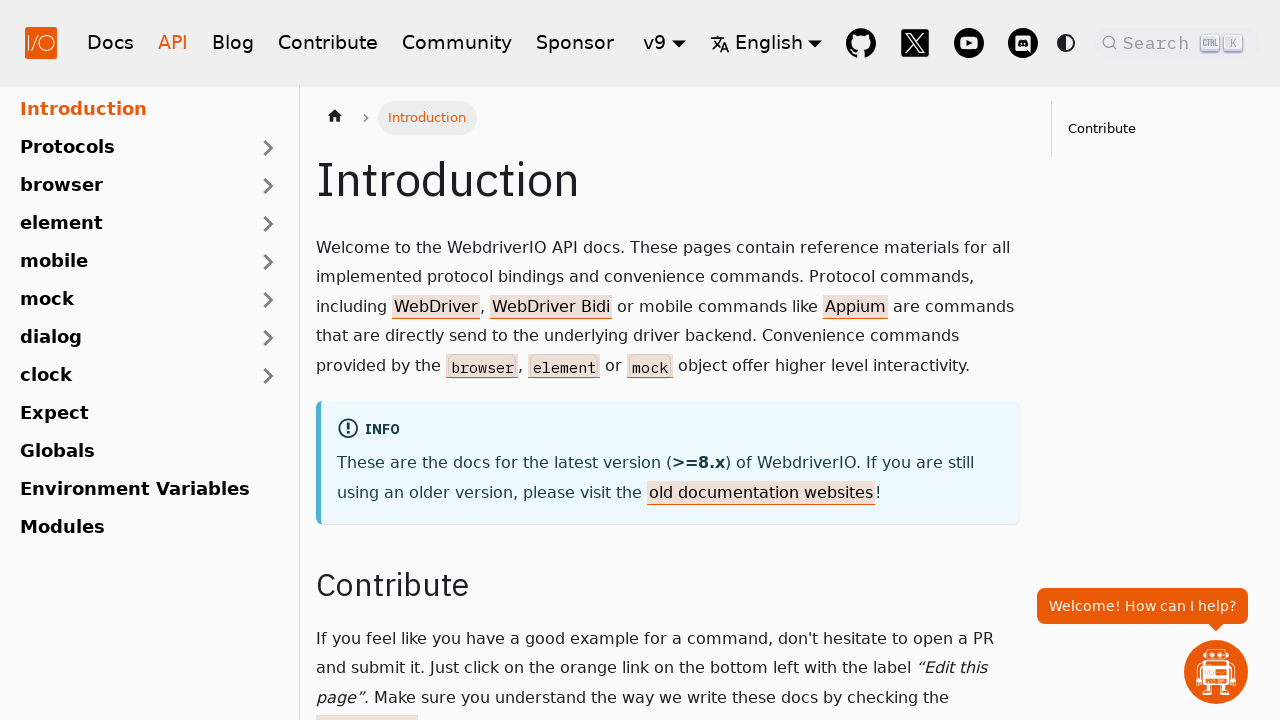

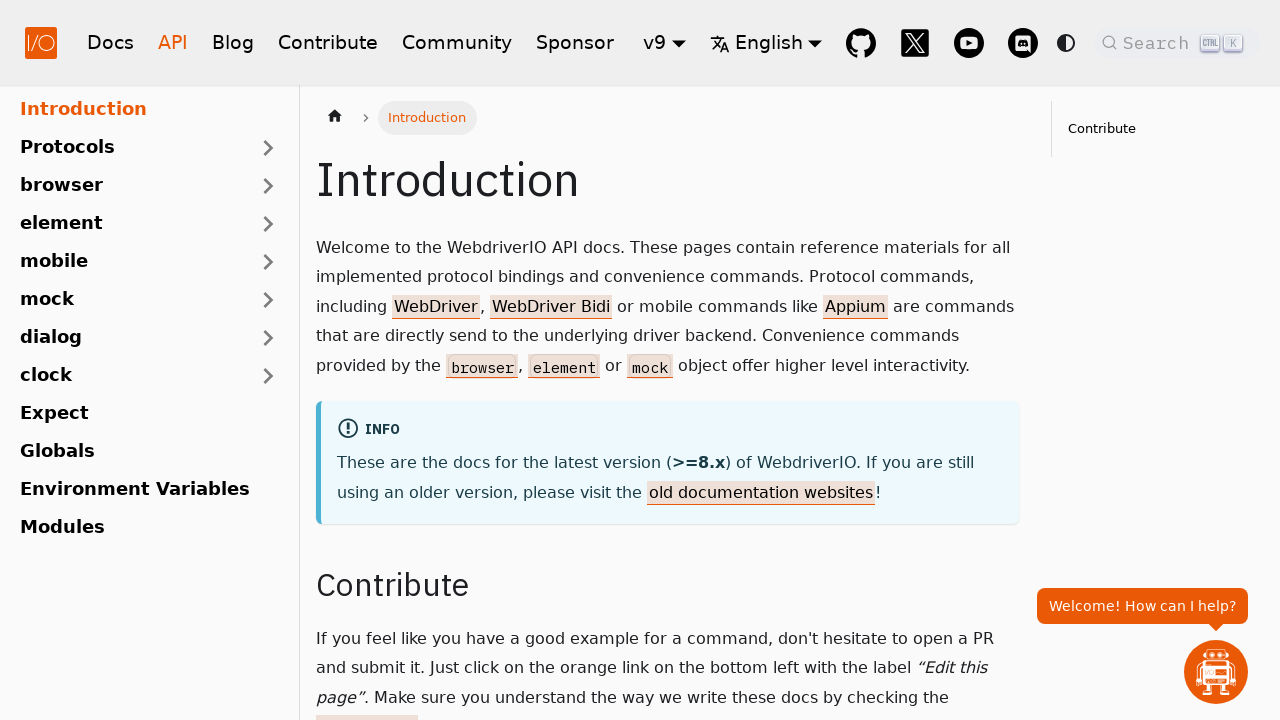